Navigates to VWO application and verifies the login page loads correctly by checking the page title and URL.

Starting URL: https://app.vwo.com

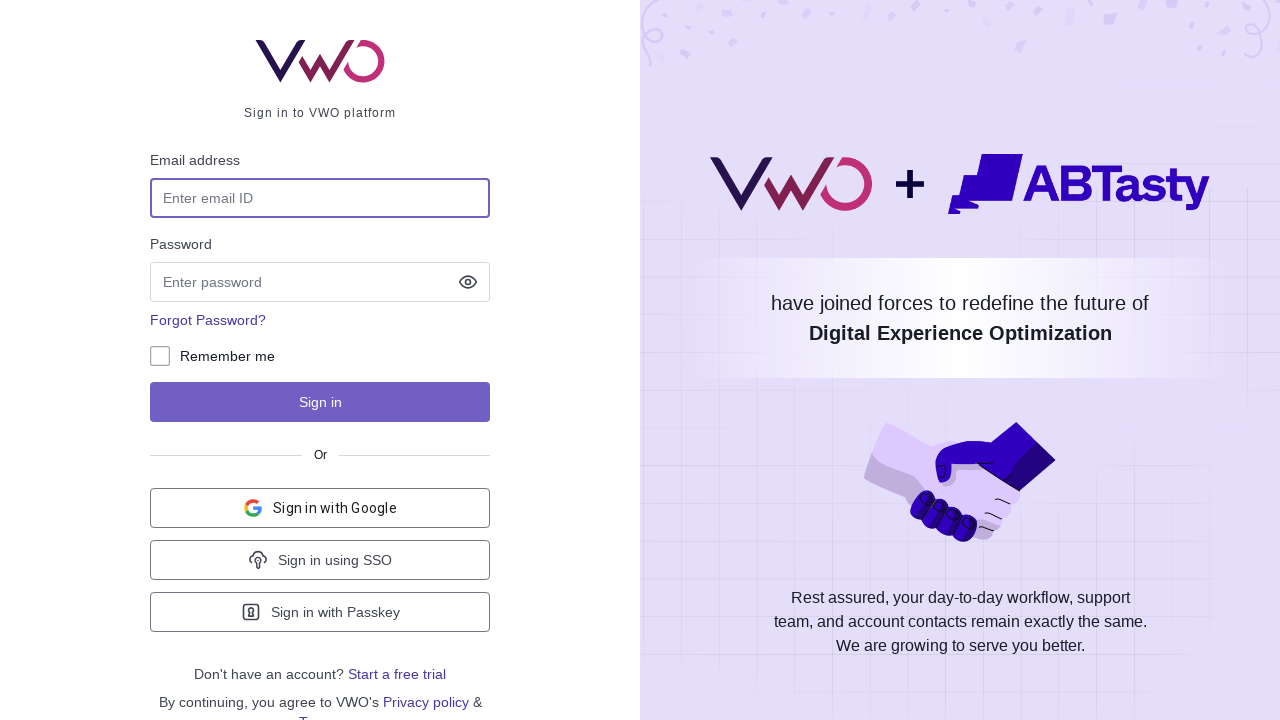

Navigated to VWO application at https://app.vwo.com
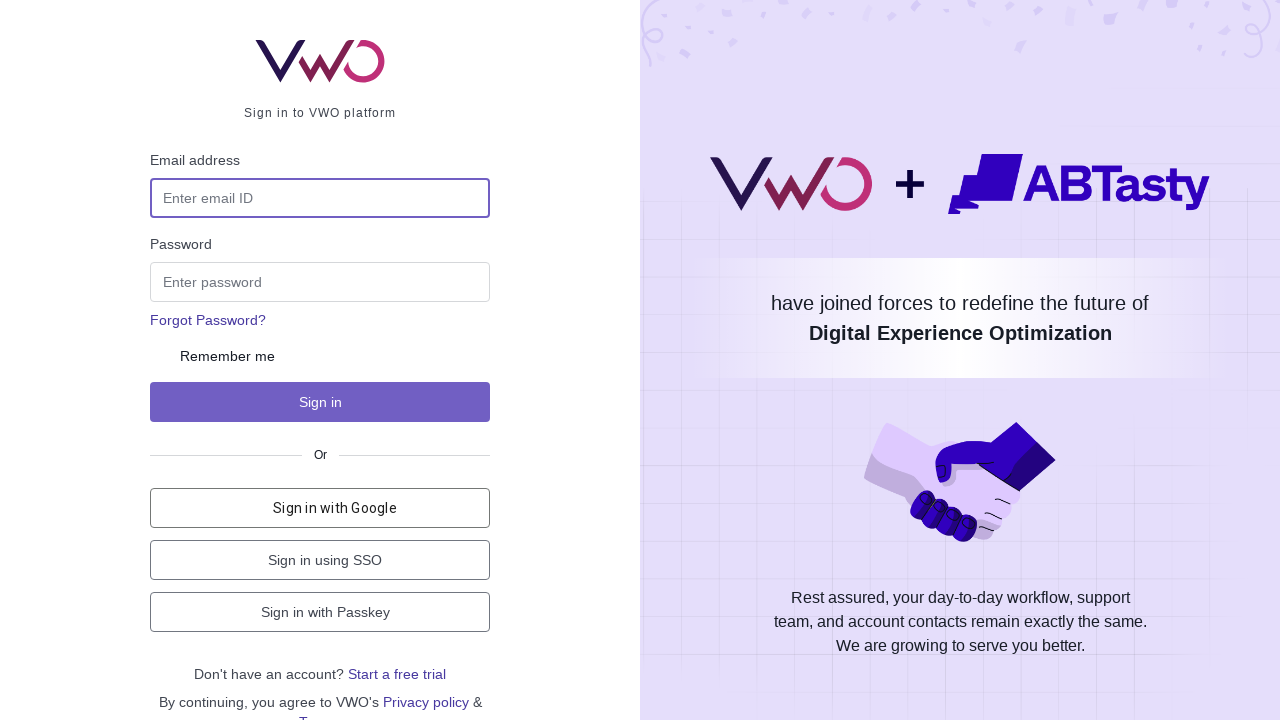

Page loaded successfully with networkidle state
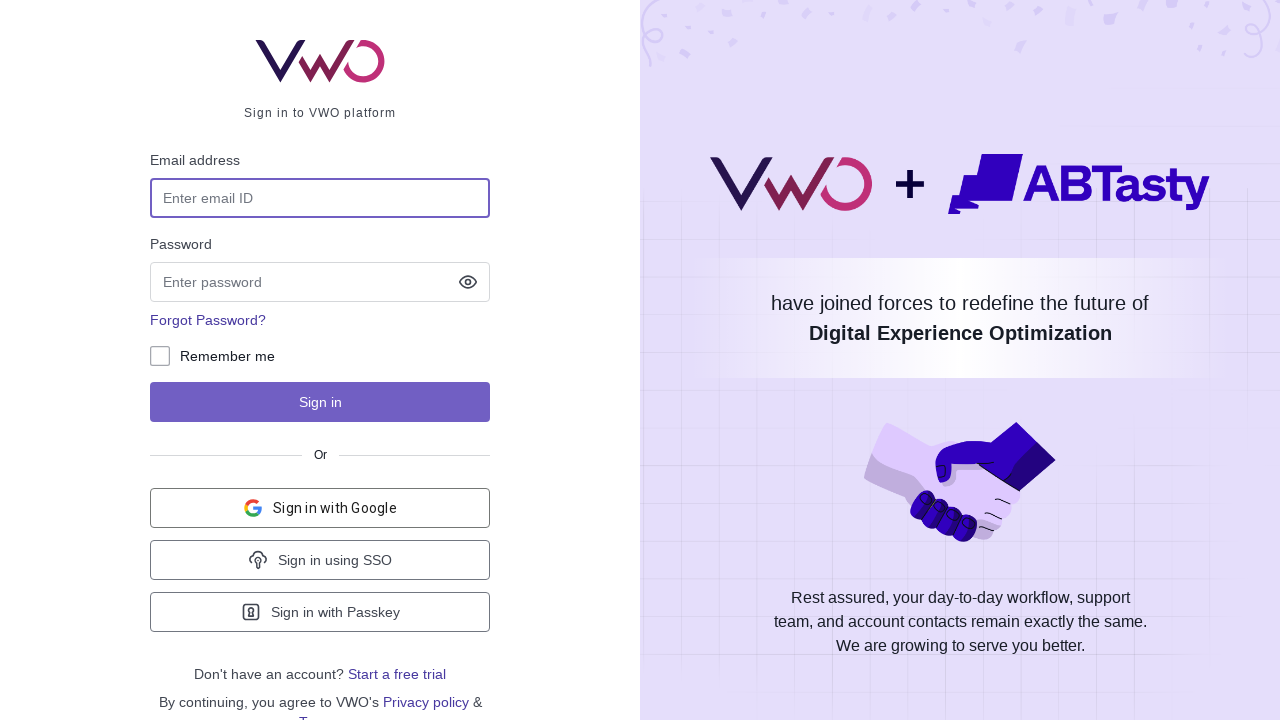

Verified page title is 'Login - VWO'
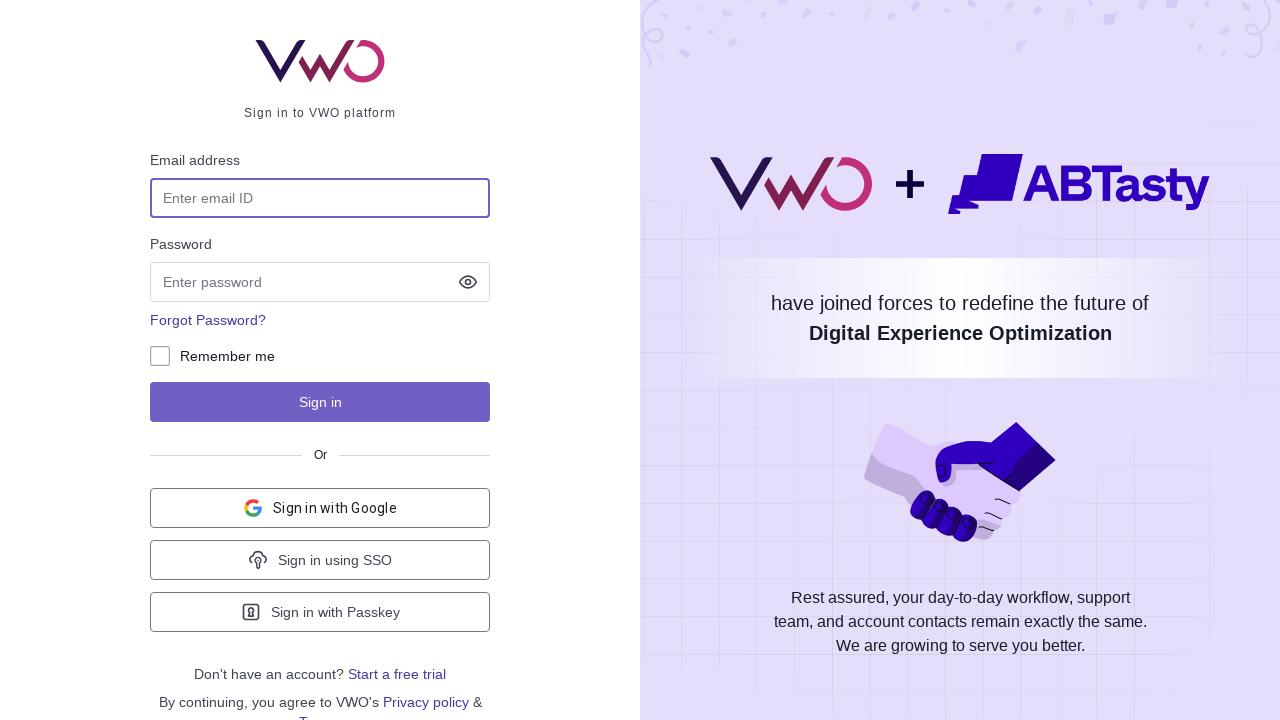

Verified URL is 'https://app.vwo.com/#/login'
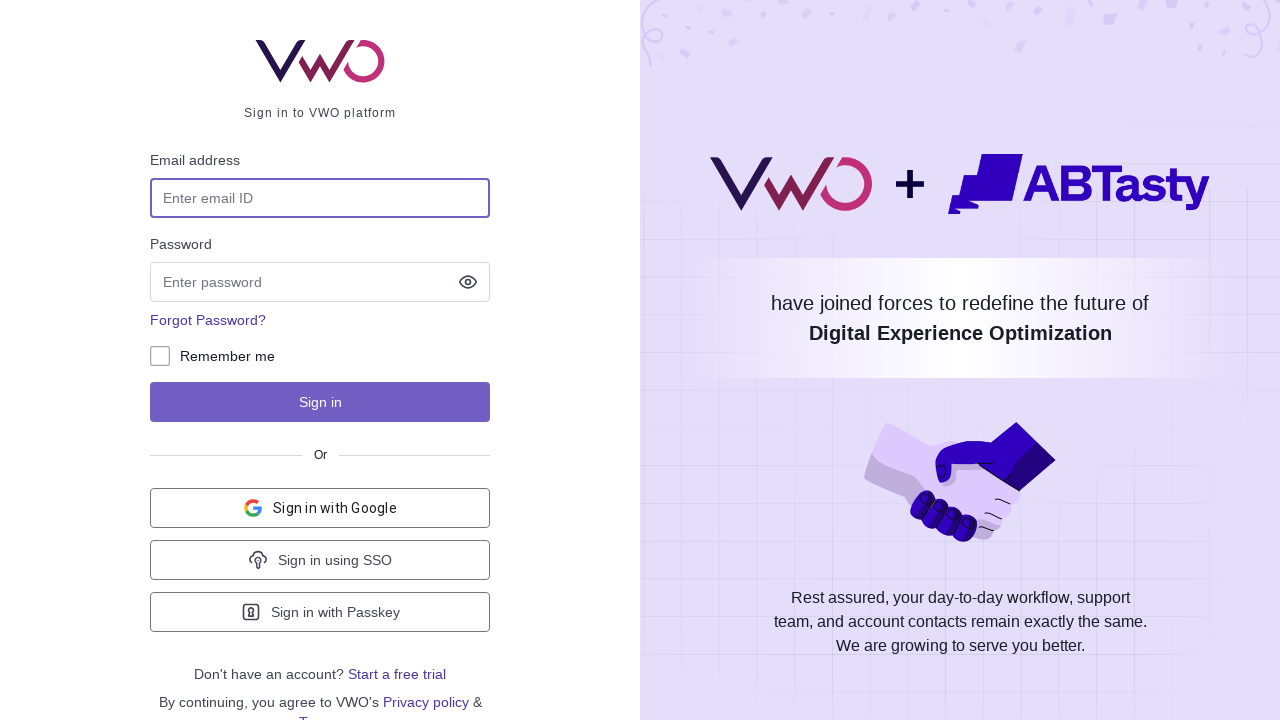

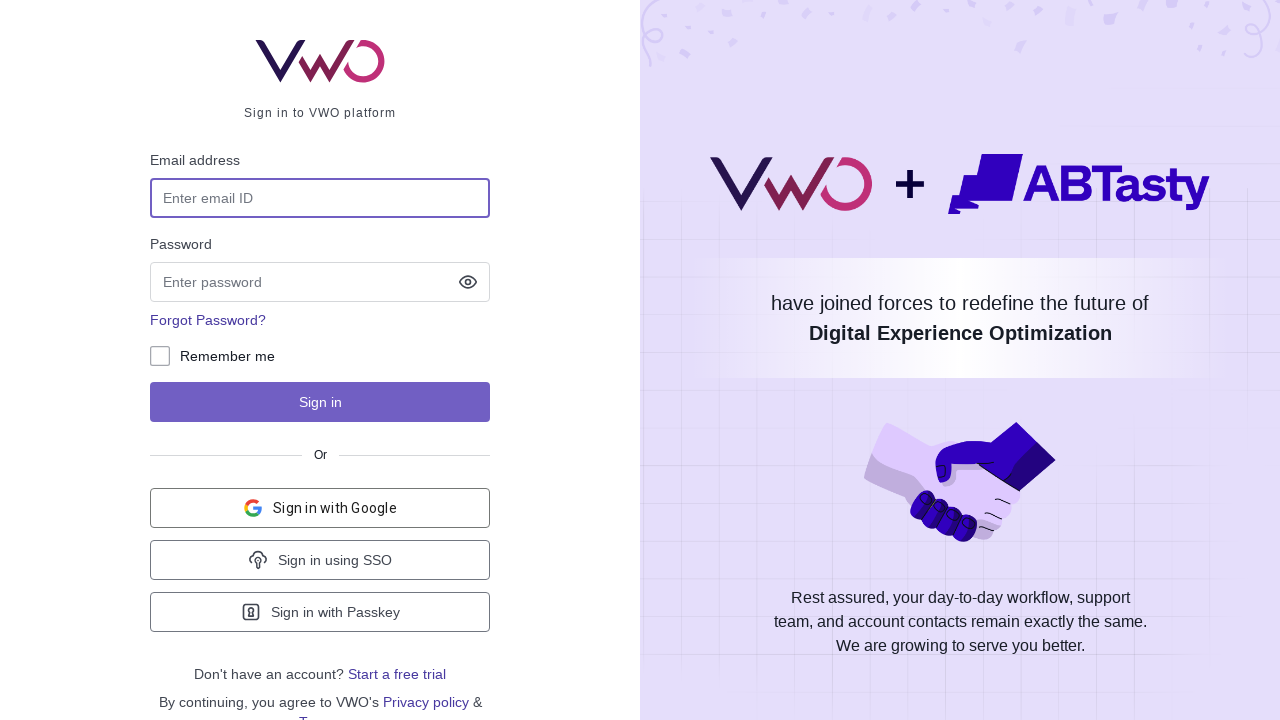